Tests mouse interaction by locating a clickable hyperlink element and performing mouse back button actions on the page

Starting URL: https://awesomeqa.com/selenium/mouse_interaction.html

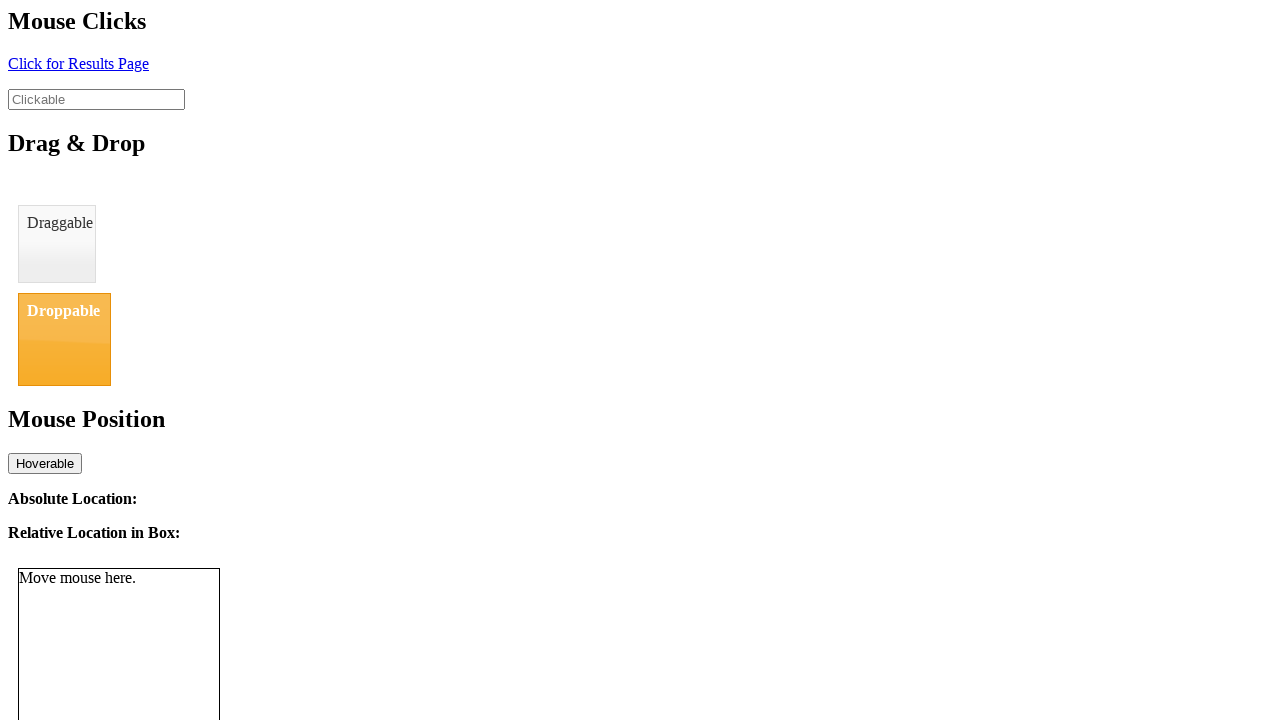

Waited for clickable hyperlink element with id 'click' to be present
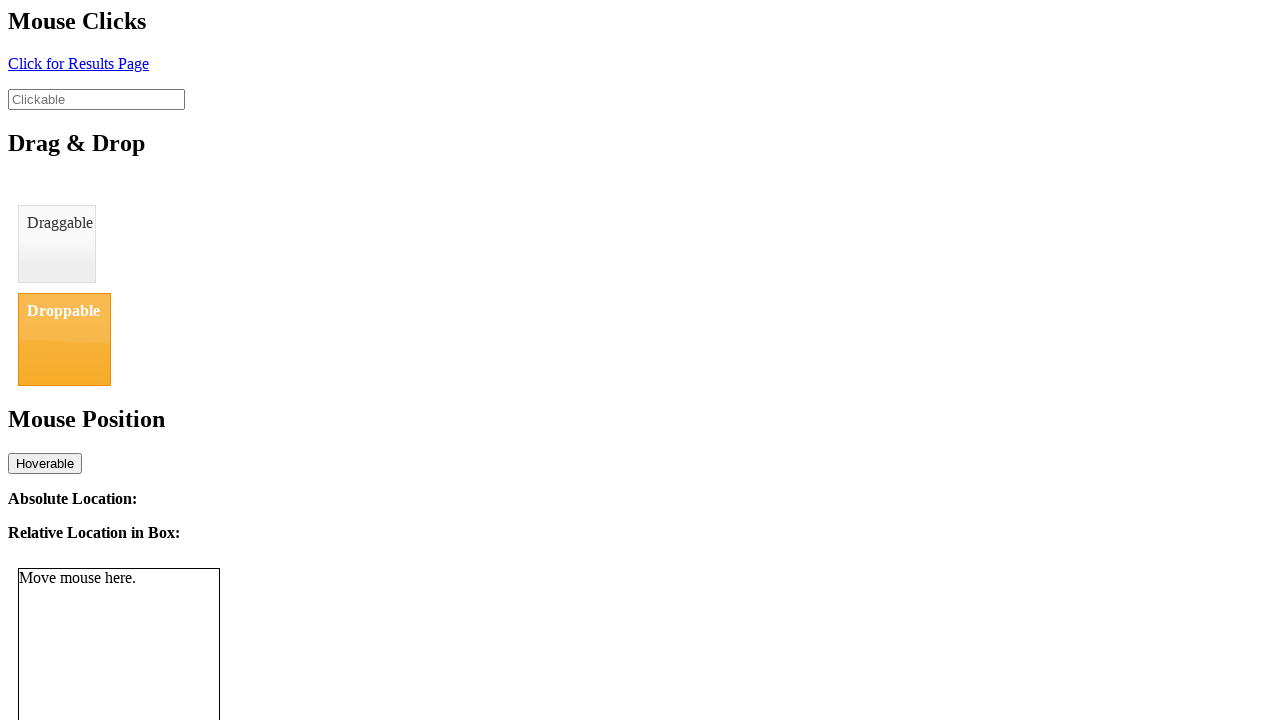

Located the clickable hyperlink element
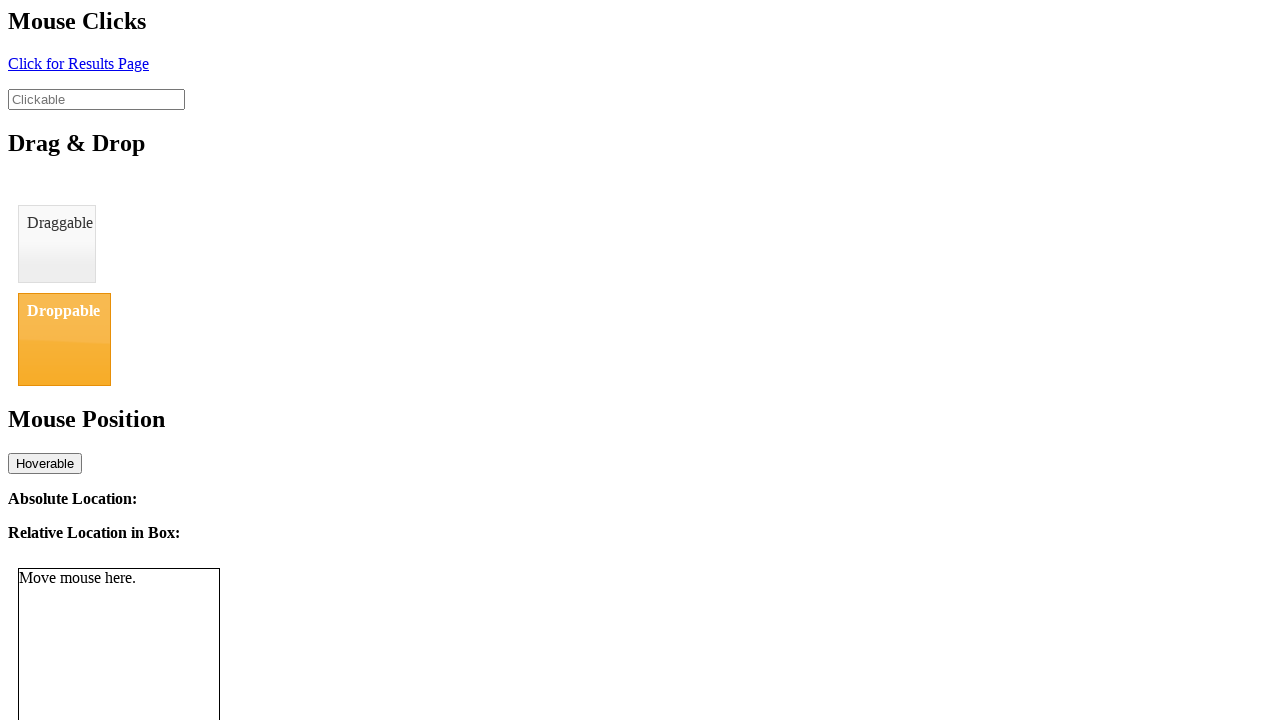

Scrolled clickable element into view
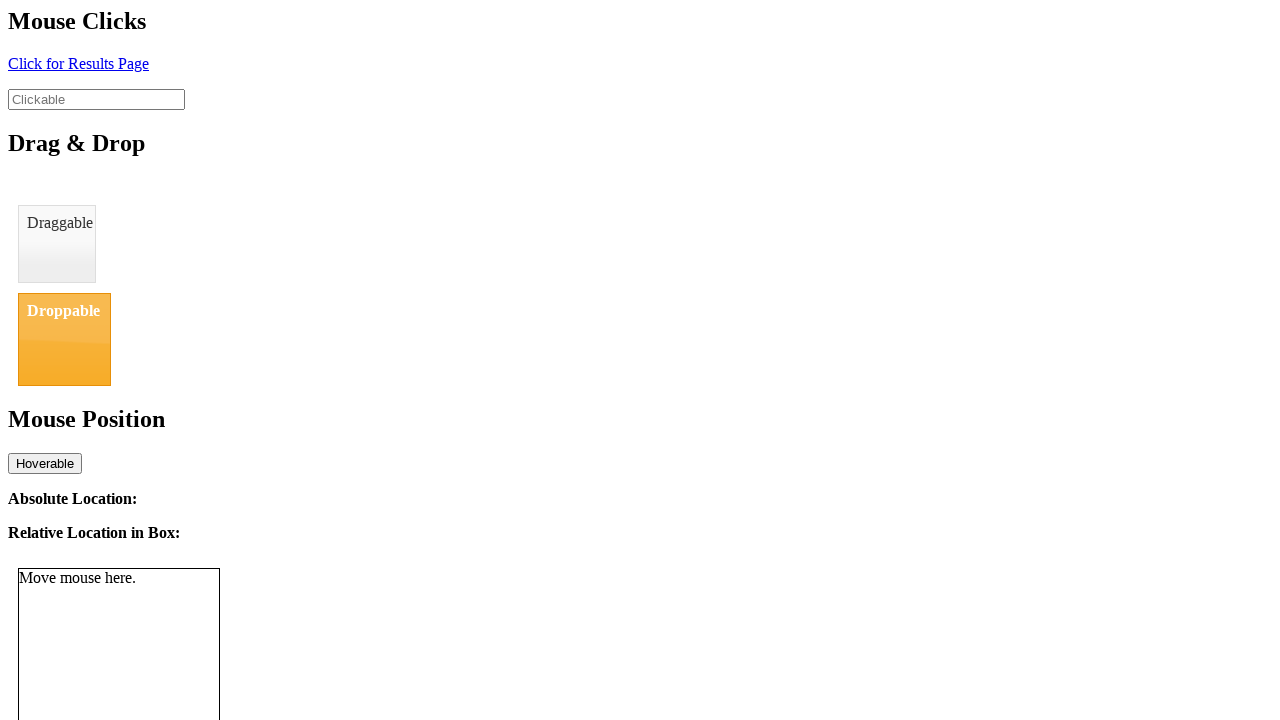

Performed first mouse back button action - navigated back
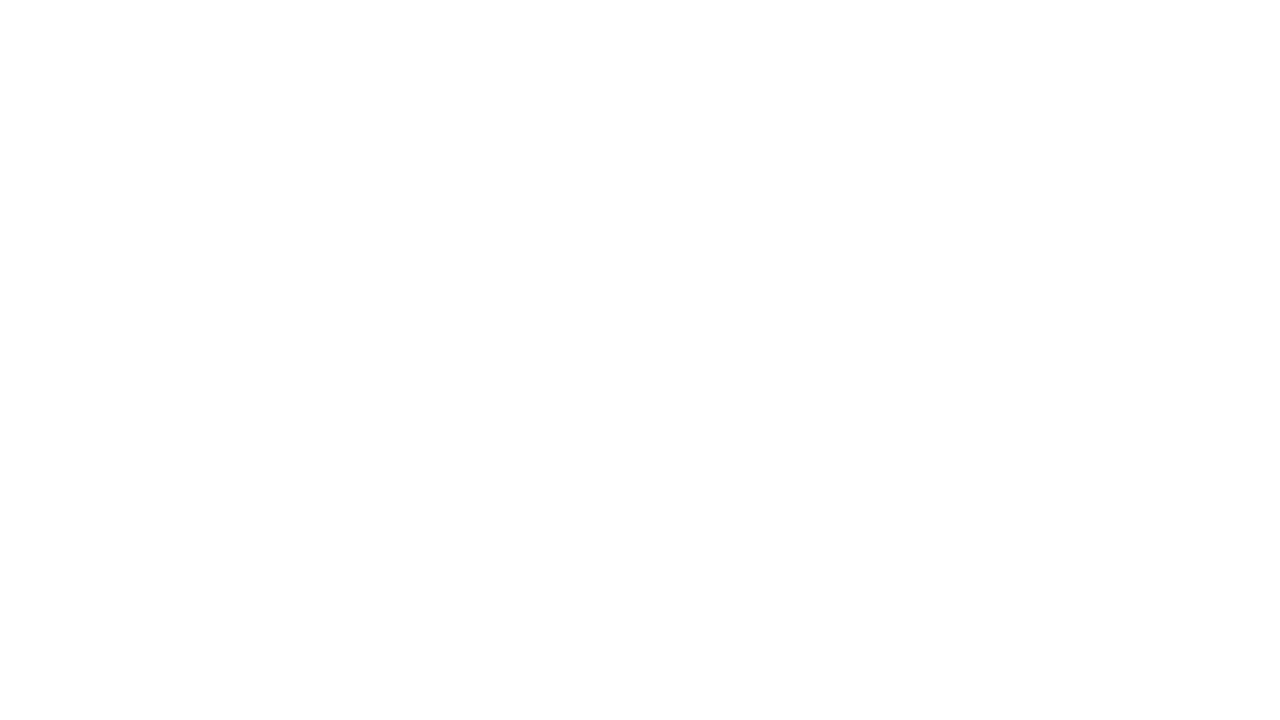

Performed second mouse back button action - navigated back again
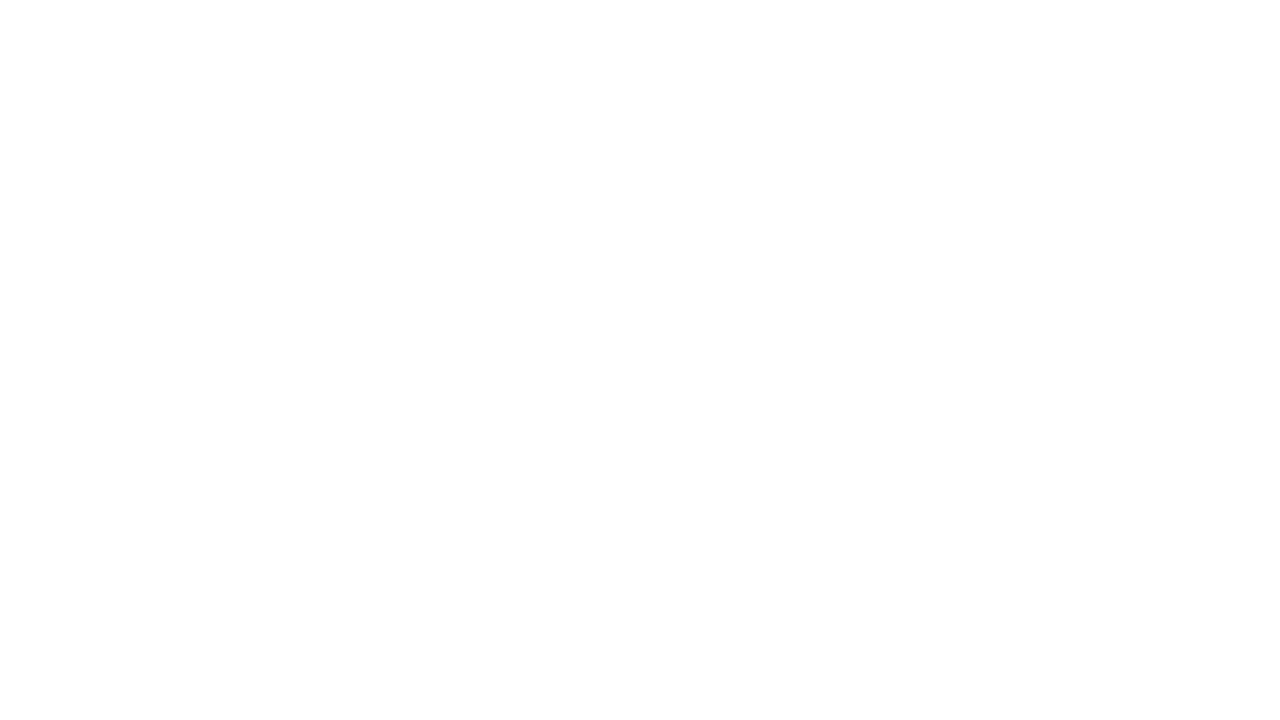

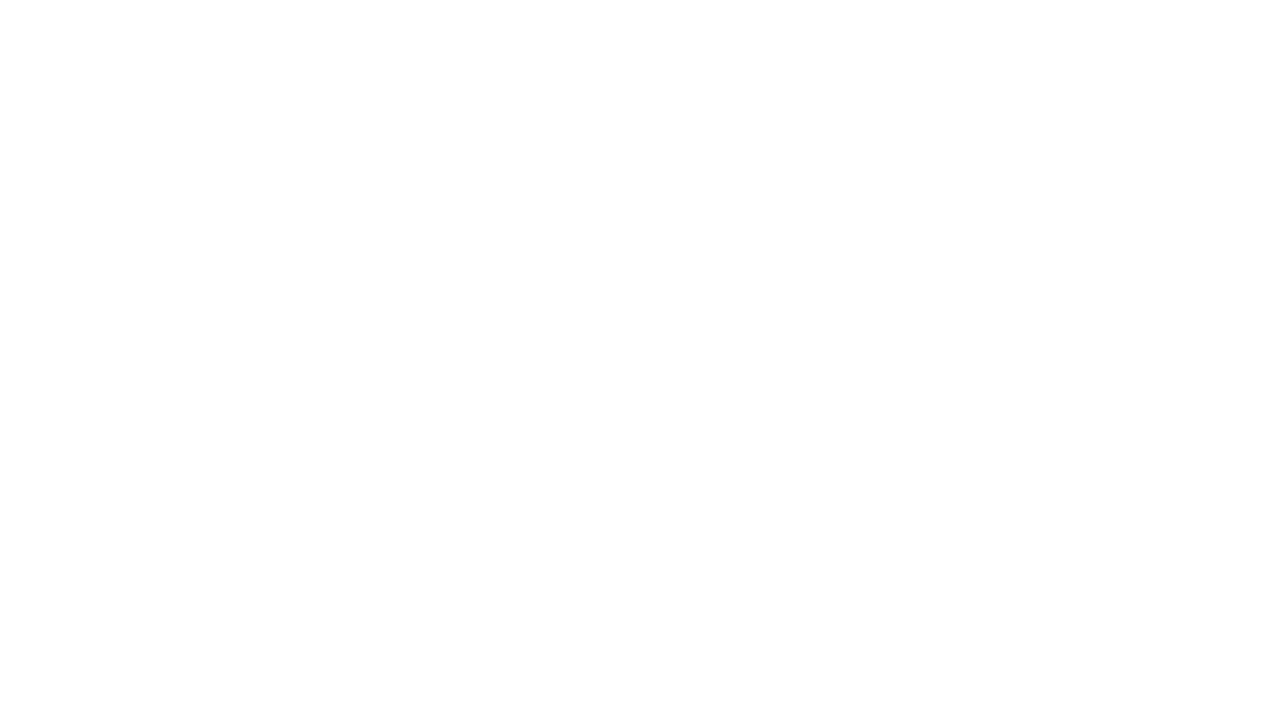